Navigates to Movistar Argentina's internet services page and verifies that plan information including gigas and pricing elements are displayed.

Starting URL: https://www.movistar.com.ar/productos-y-servicios/internet

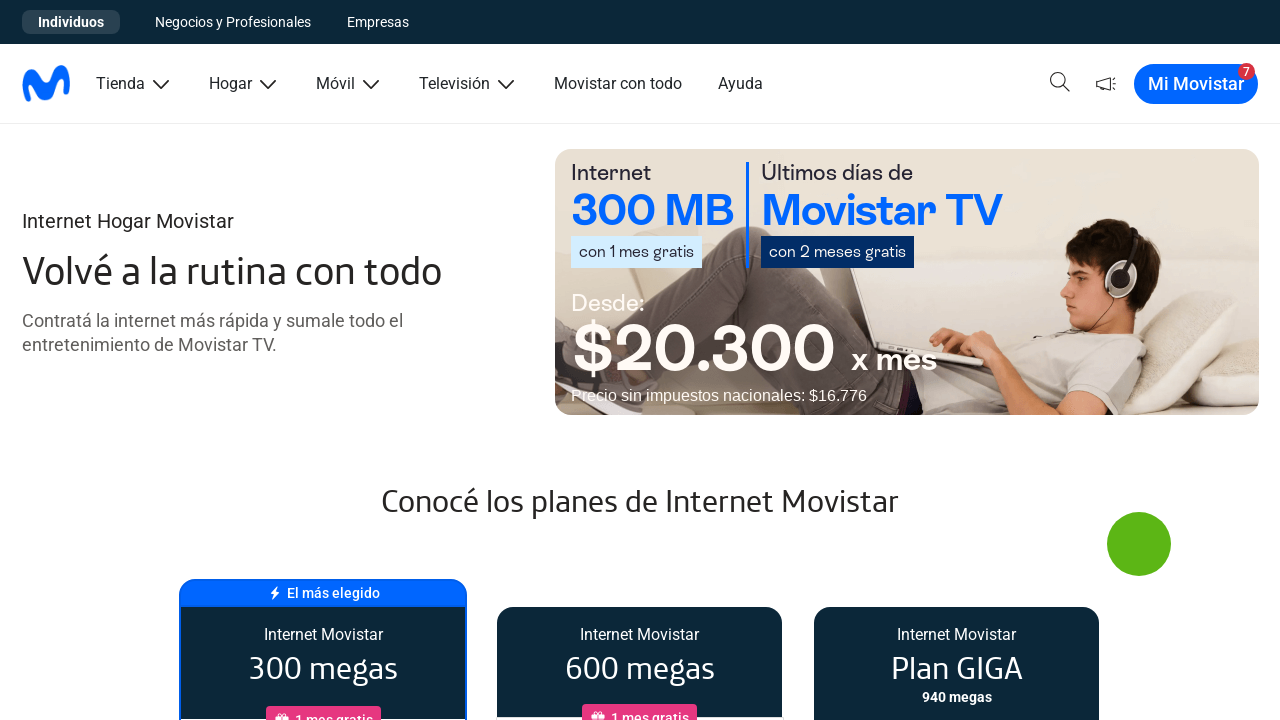

Waited for plan gigas element to load
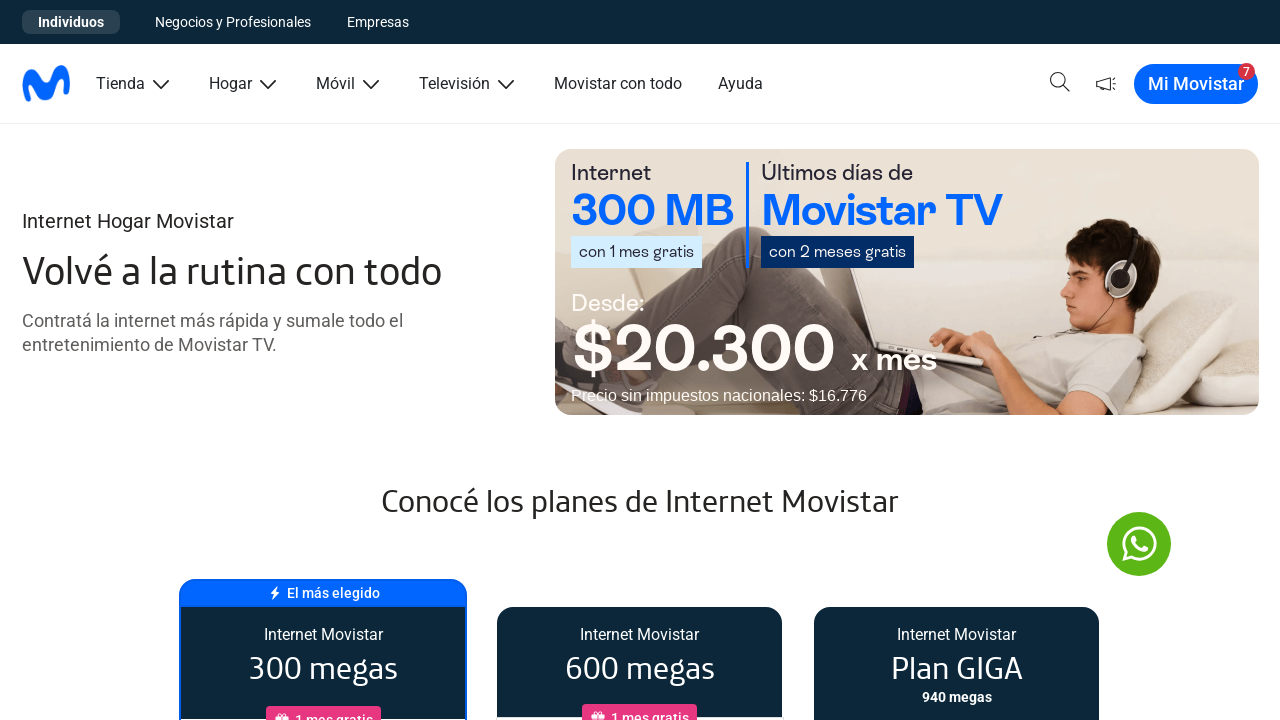

Waited for price element to load
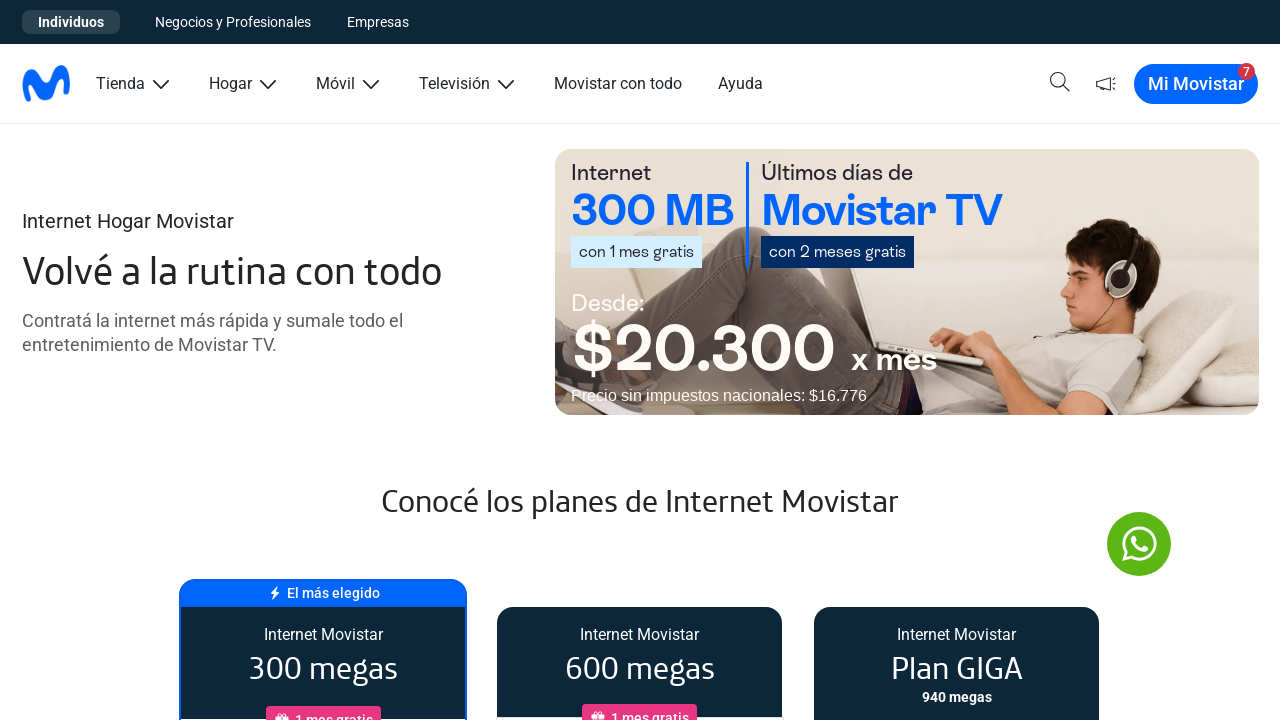

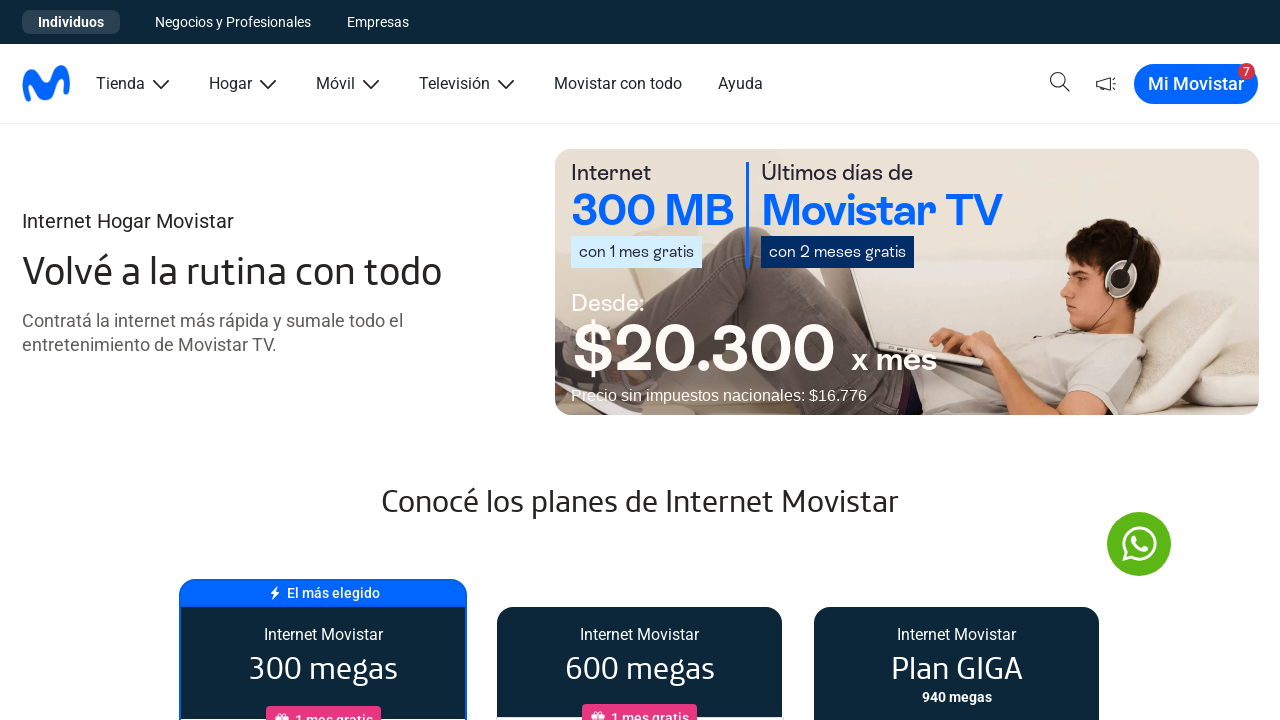